Tests checkbox functionality by verifying initial states of two checkboxes, then clicking both to toggle their states and verifying the changes.

Starting URL: http://theinternet.przyklady.javastart.pl/checkboxes

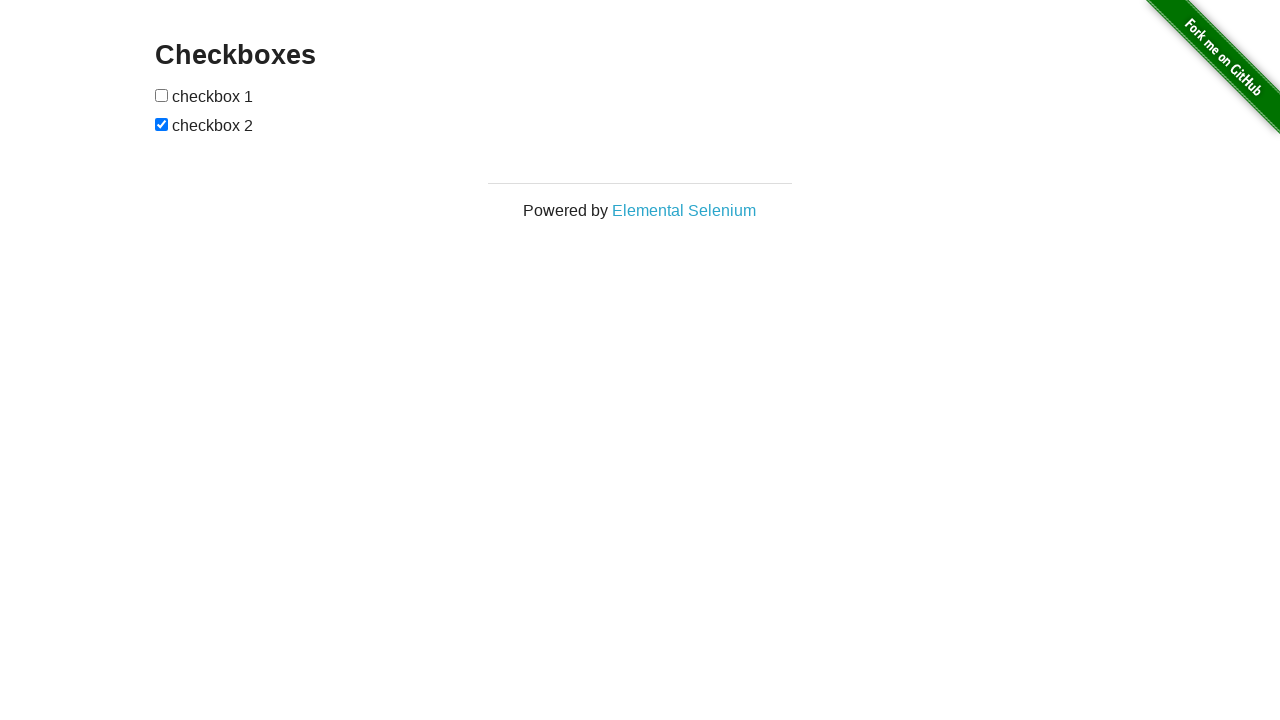

Navigated to checkbox test page
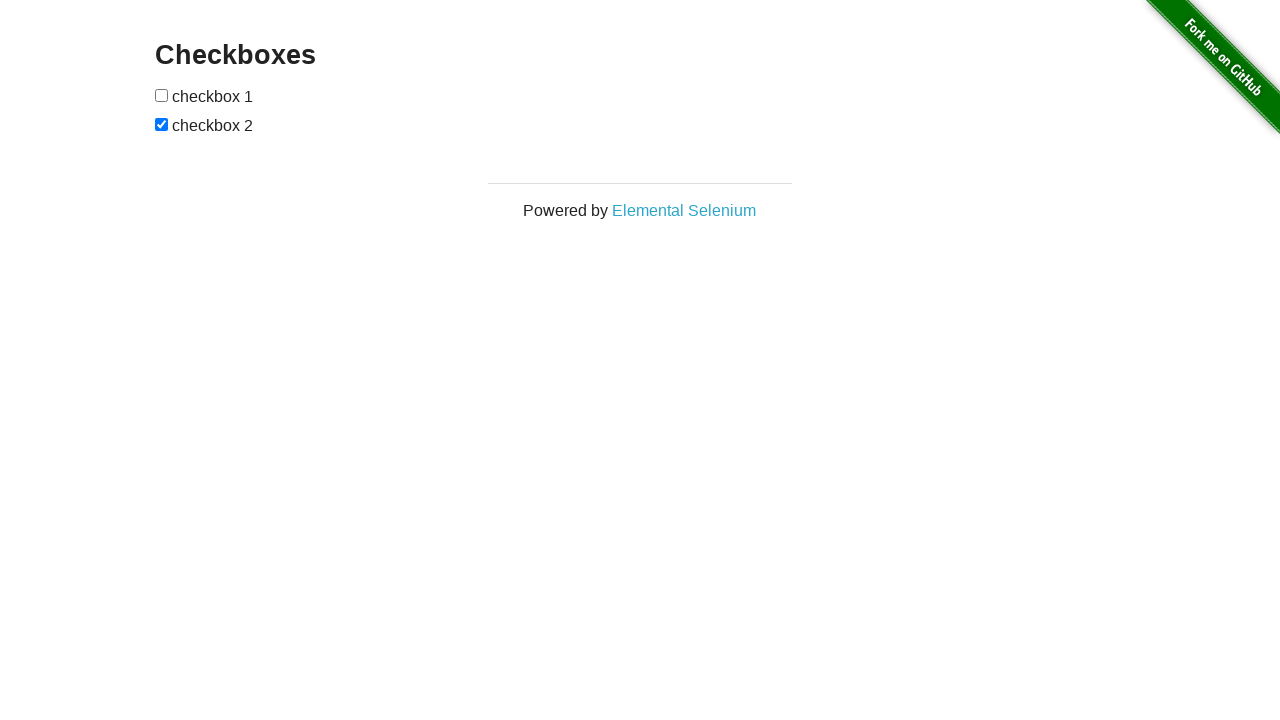

Located both checkbox elements
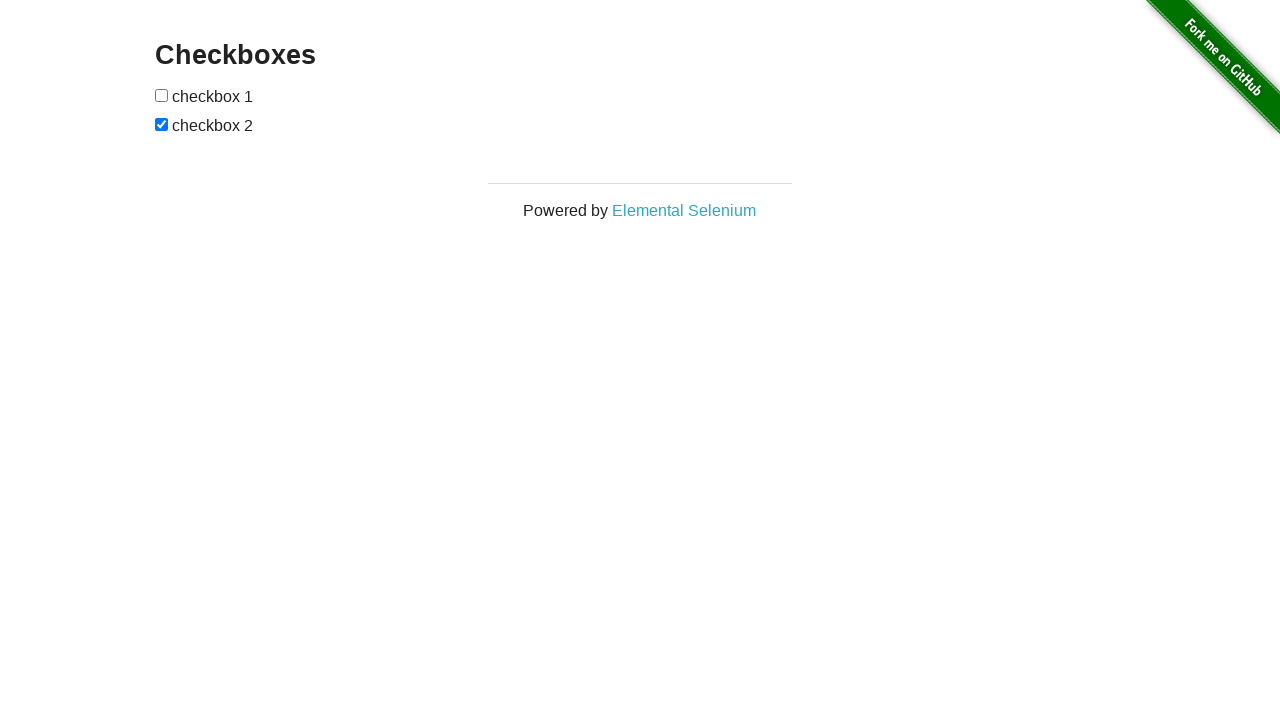

Verified checkbox 1 is initially unchecked
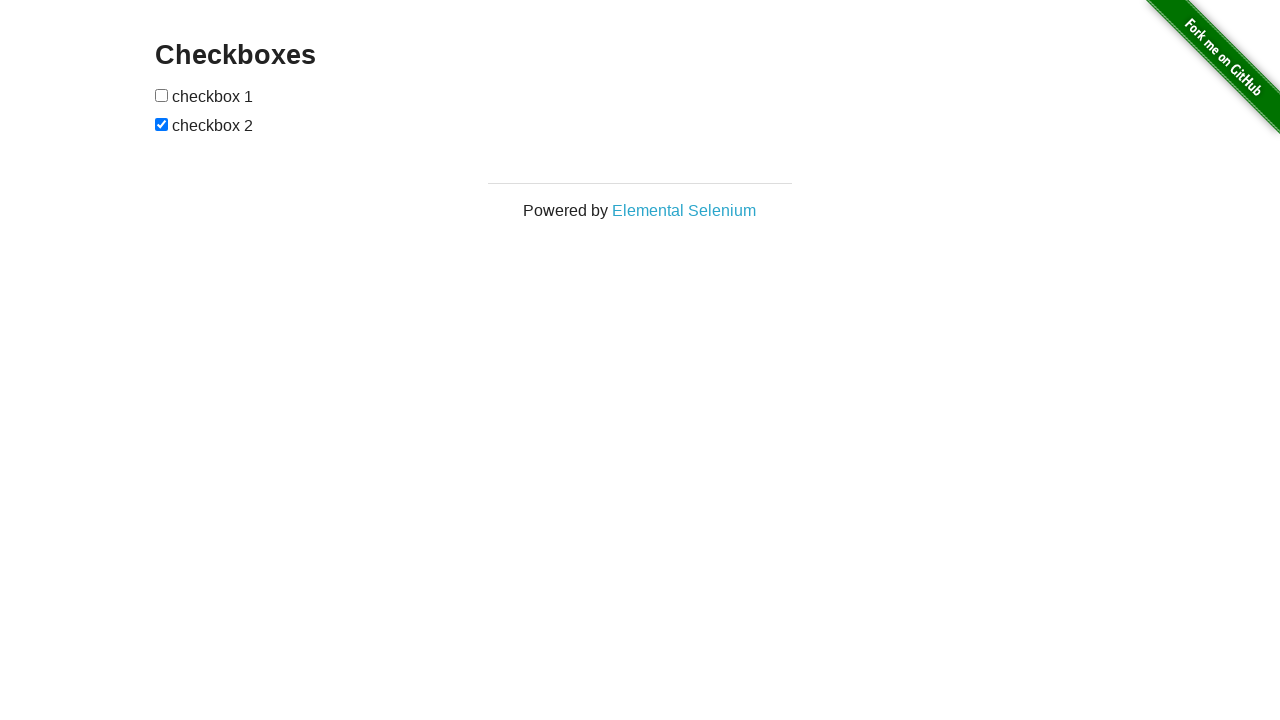

Verified checkbox 2 is initially checked
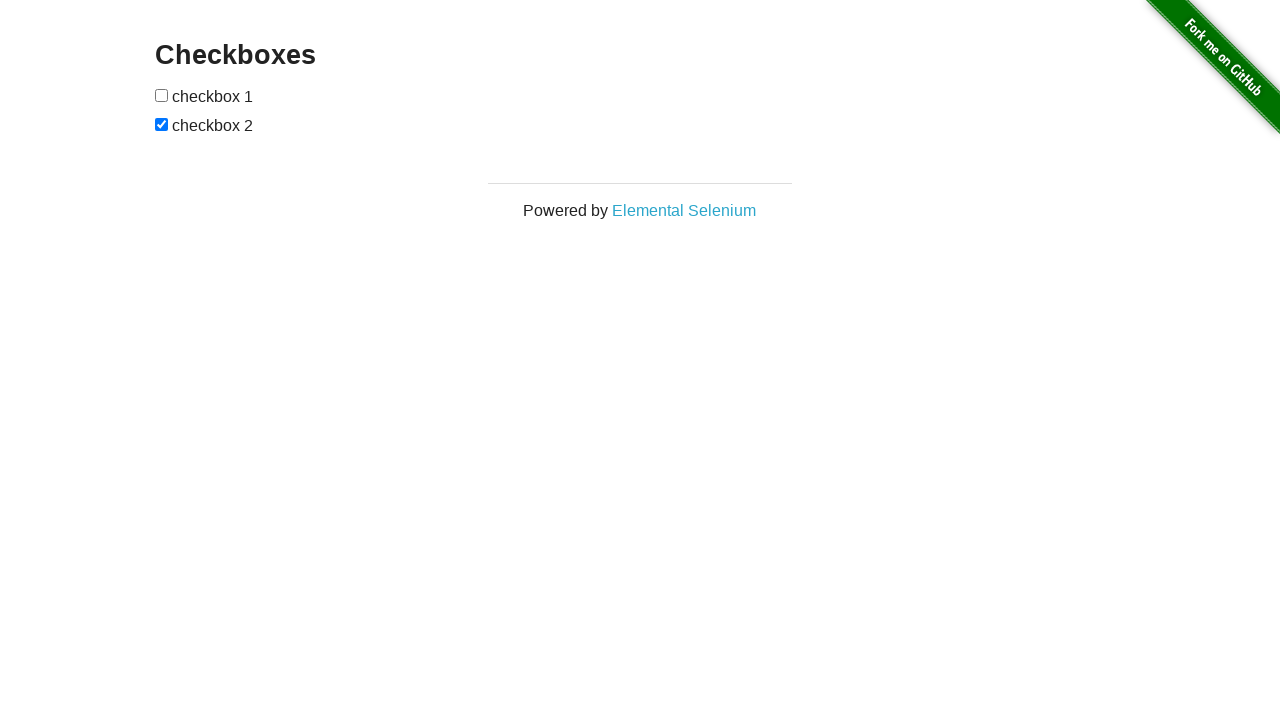

Clicked checkbox 1 to toggle it at (162, 95) on xpath=//*[@id='checkboxes']/input[1]
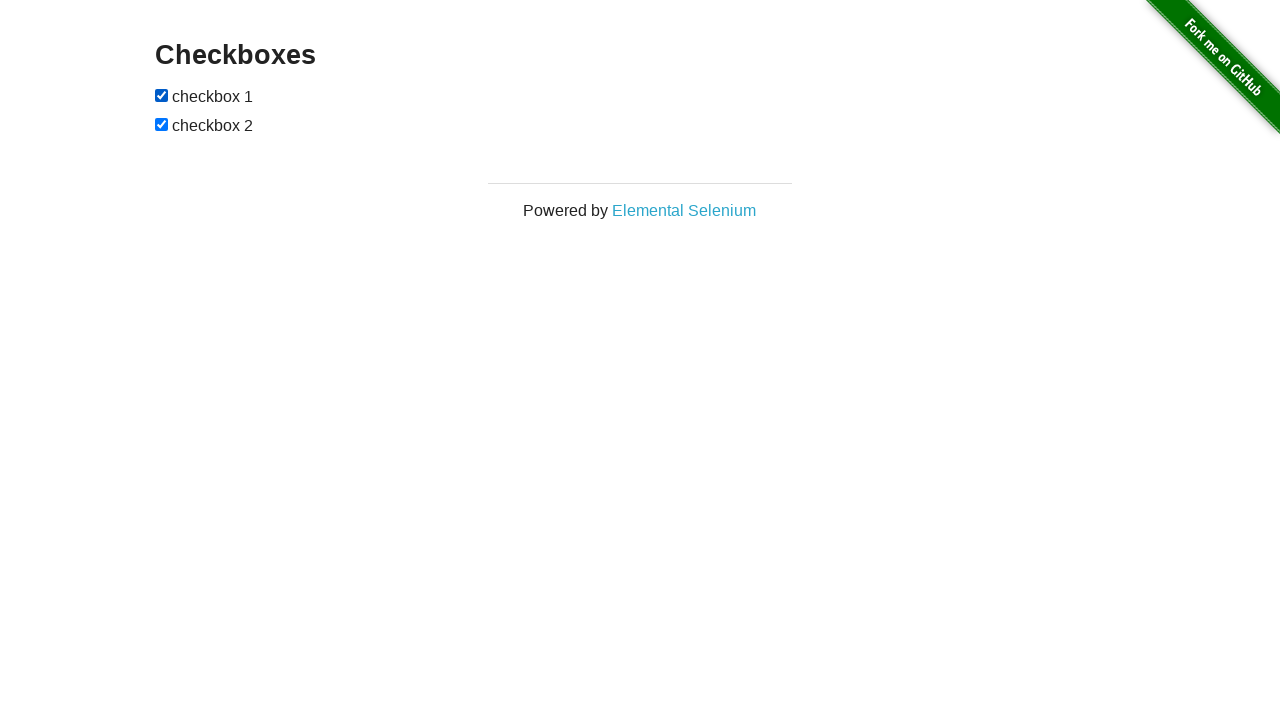

Clicked checkbox 2 to toggle it at (162, 124) on xpath=//*[@id='checkboxes']/input[2]
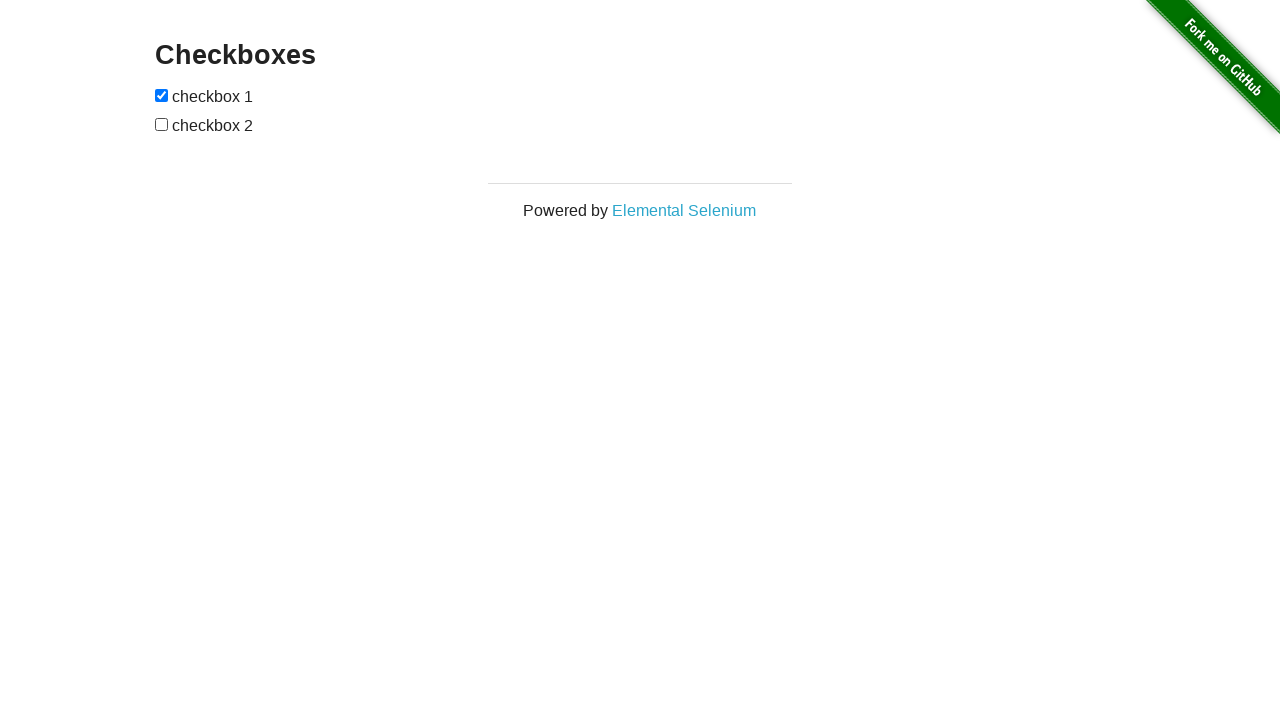

Verified checkbox 1 is now checked after toggle
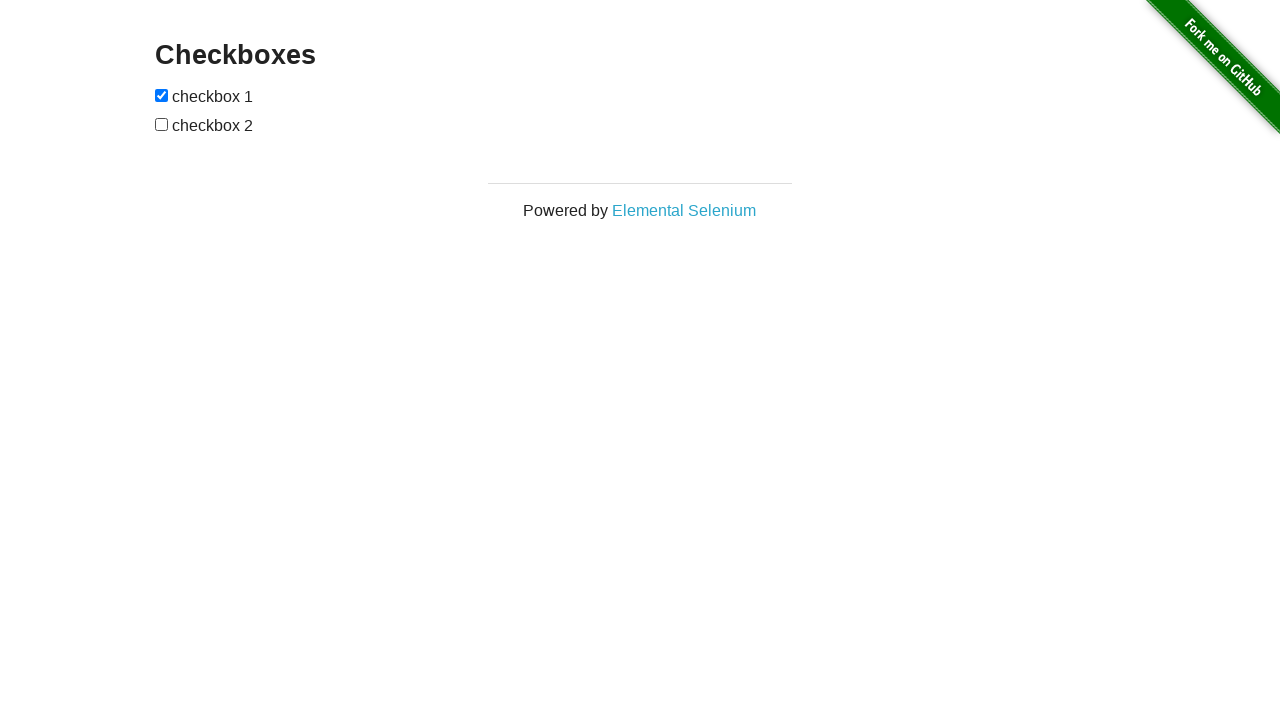

Verified checkbox 2 is now unchecked after toggle
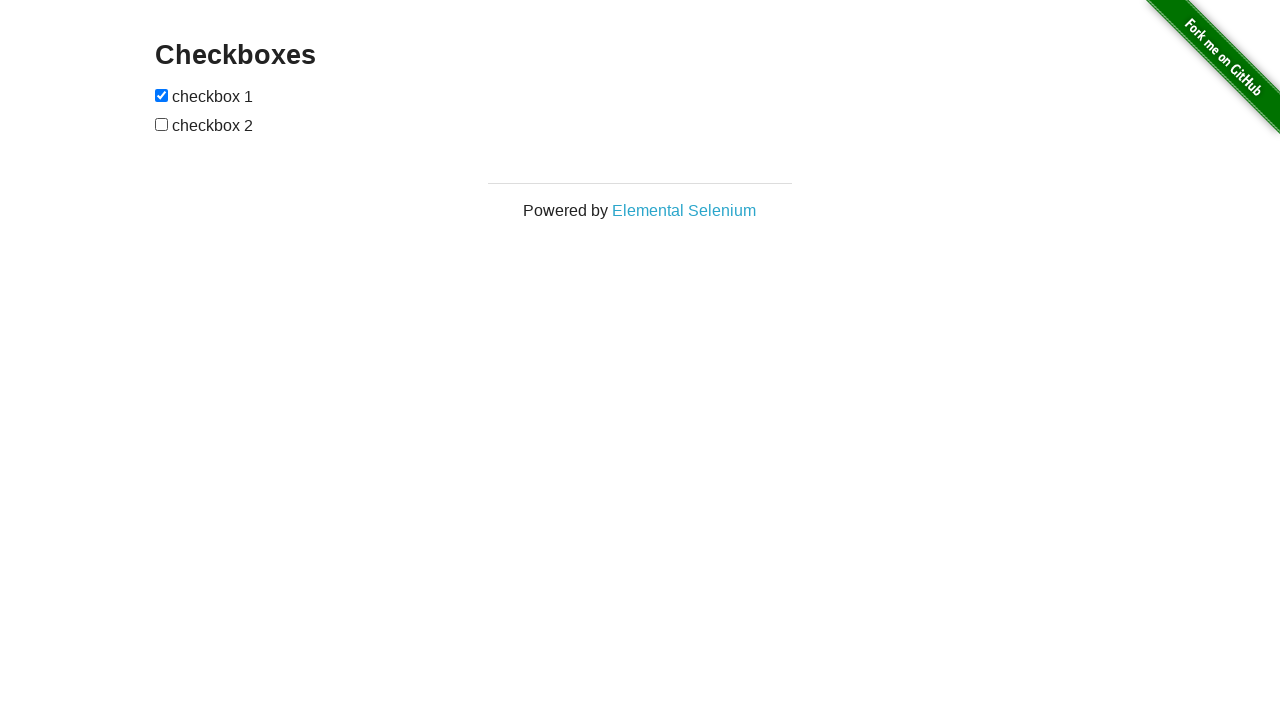

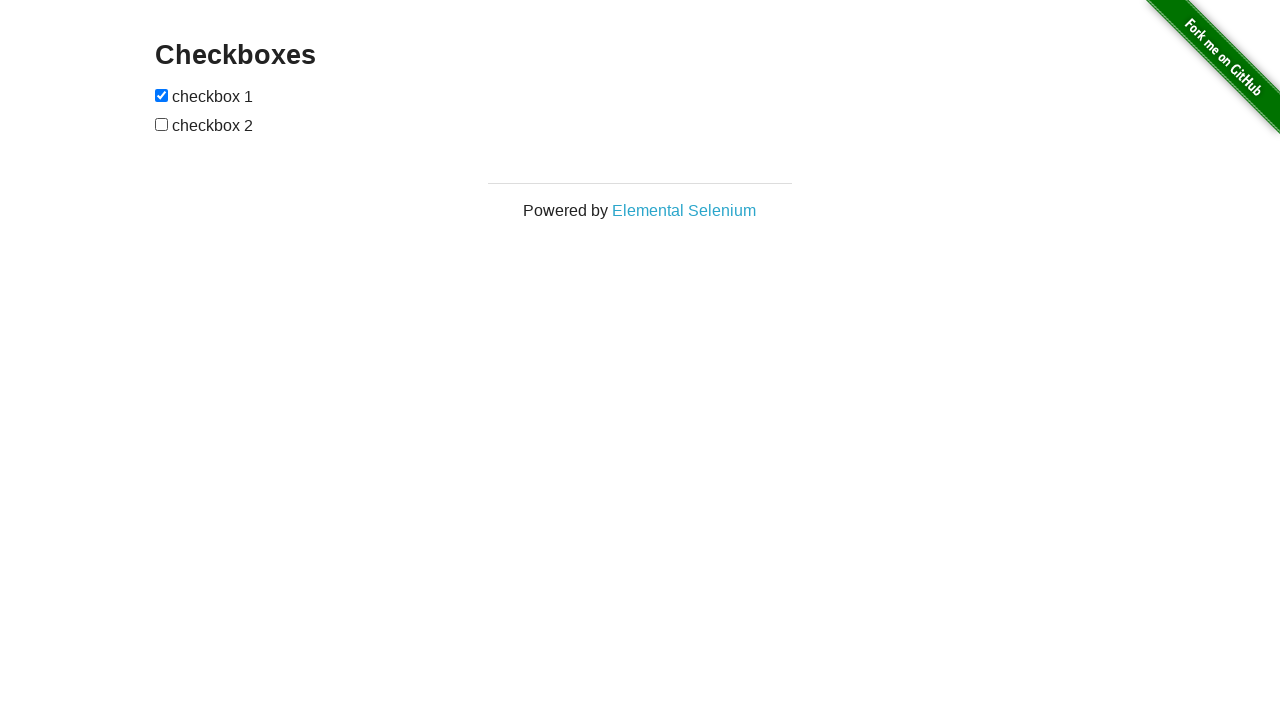